Tests mouse hover and keyboard input actions by hovering over elements and entering text in an autocomplete field

Starting URL: https://rahulshettyacademy.com/AutomationPractice/

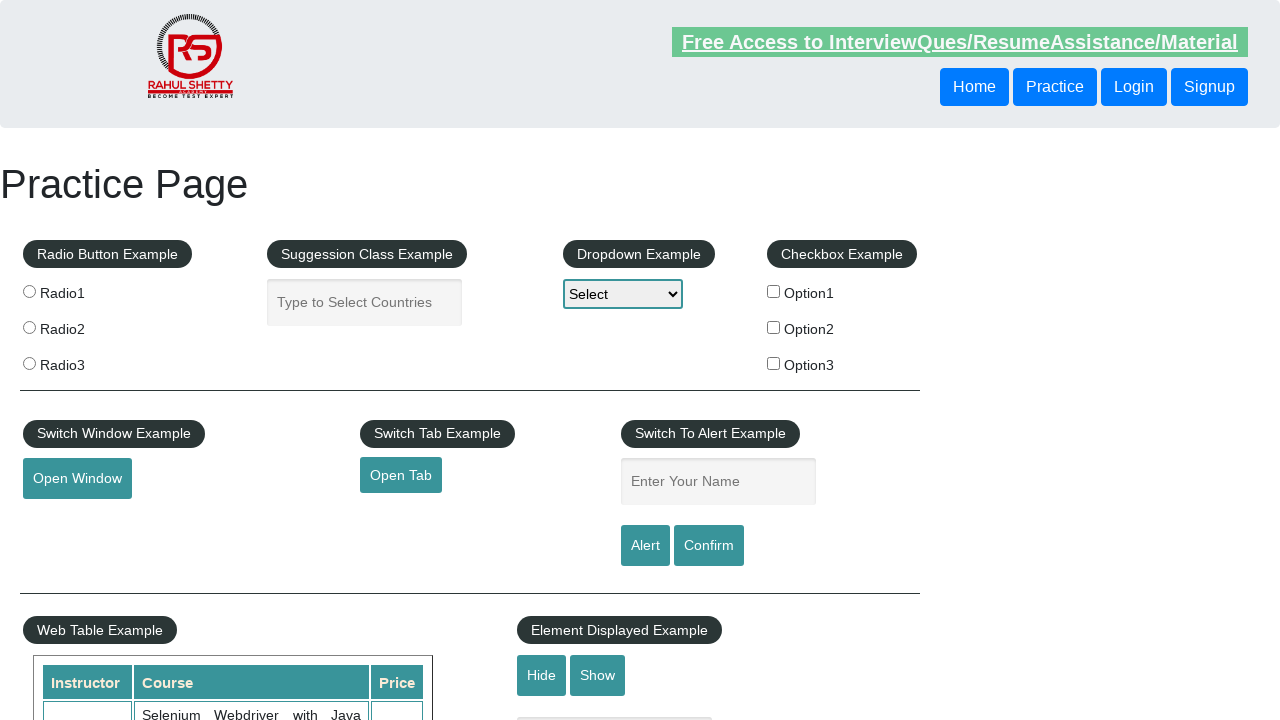

Scrolled down the page by 1000 pixels
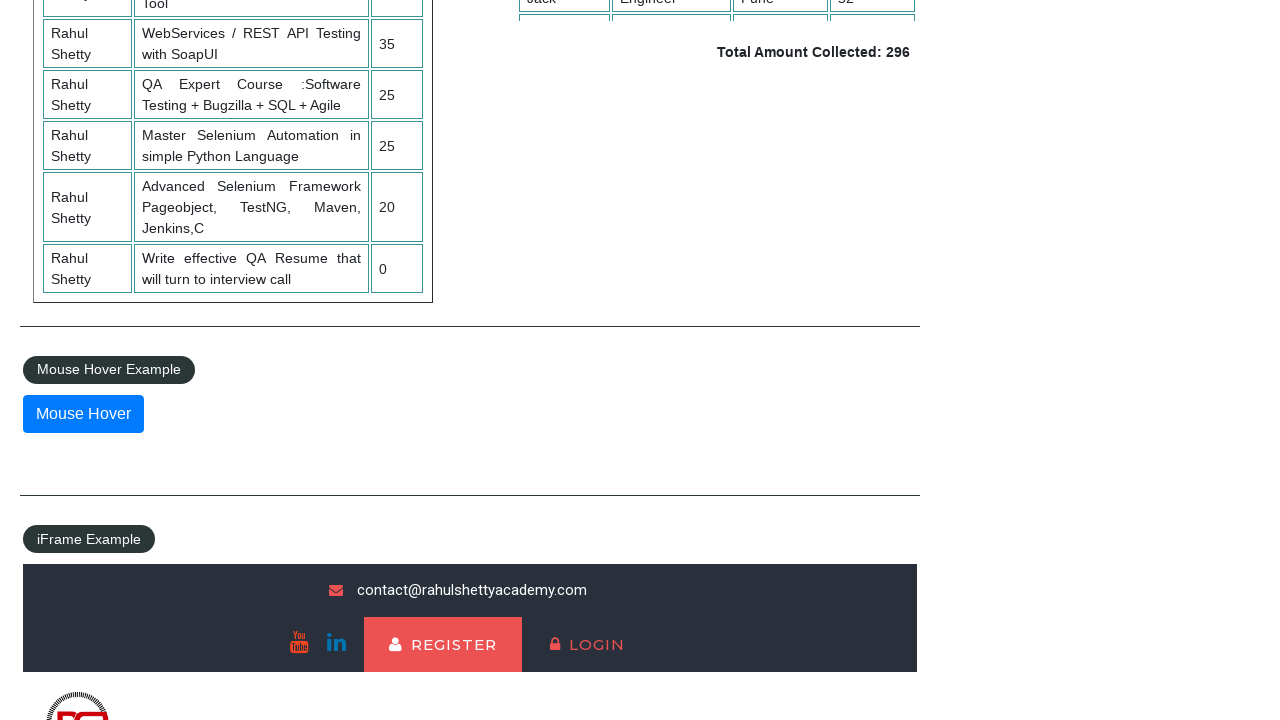

Hovered over the mousehover button at (83, 414) on xpath=//button[@id='mousehover']
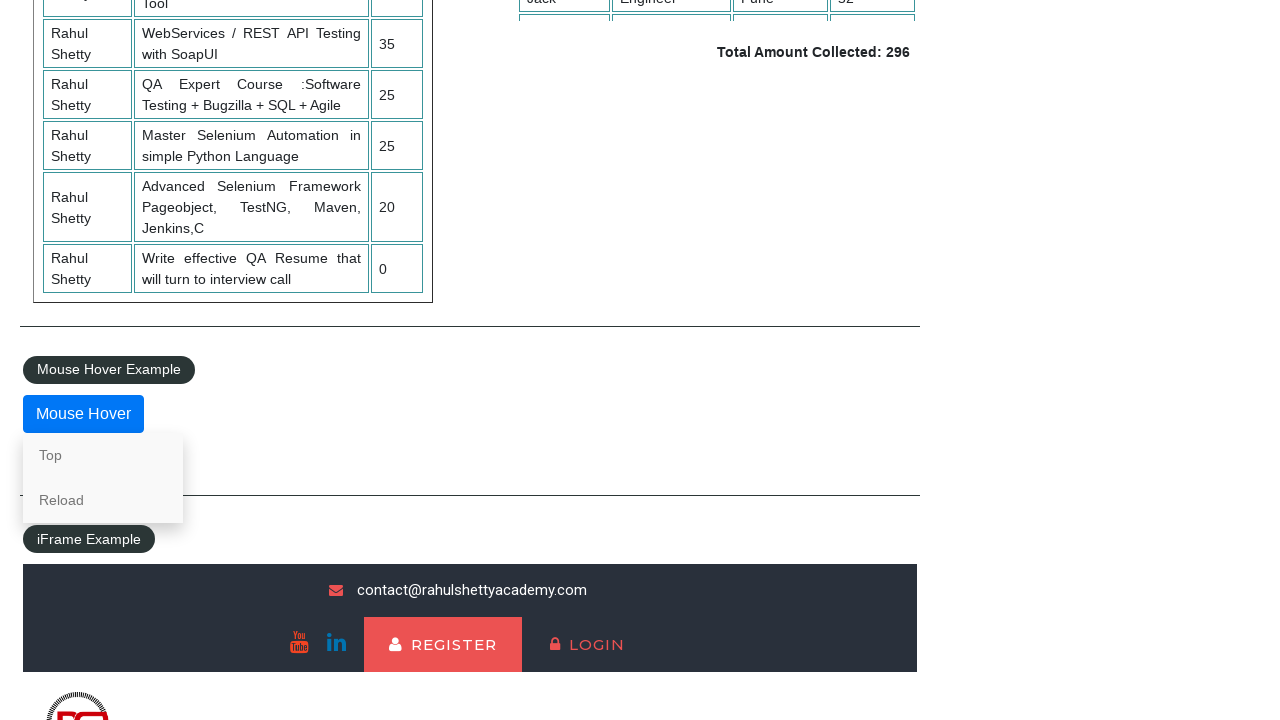

Clicked on the autocomplete input field at (365, 302) on xpath=//input[@id='autocomplete']
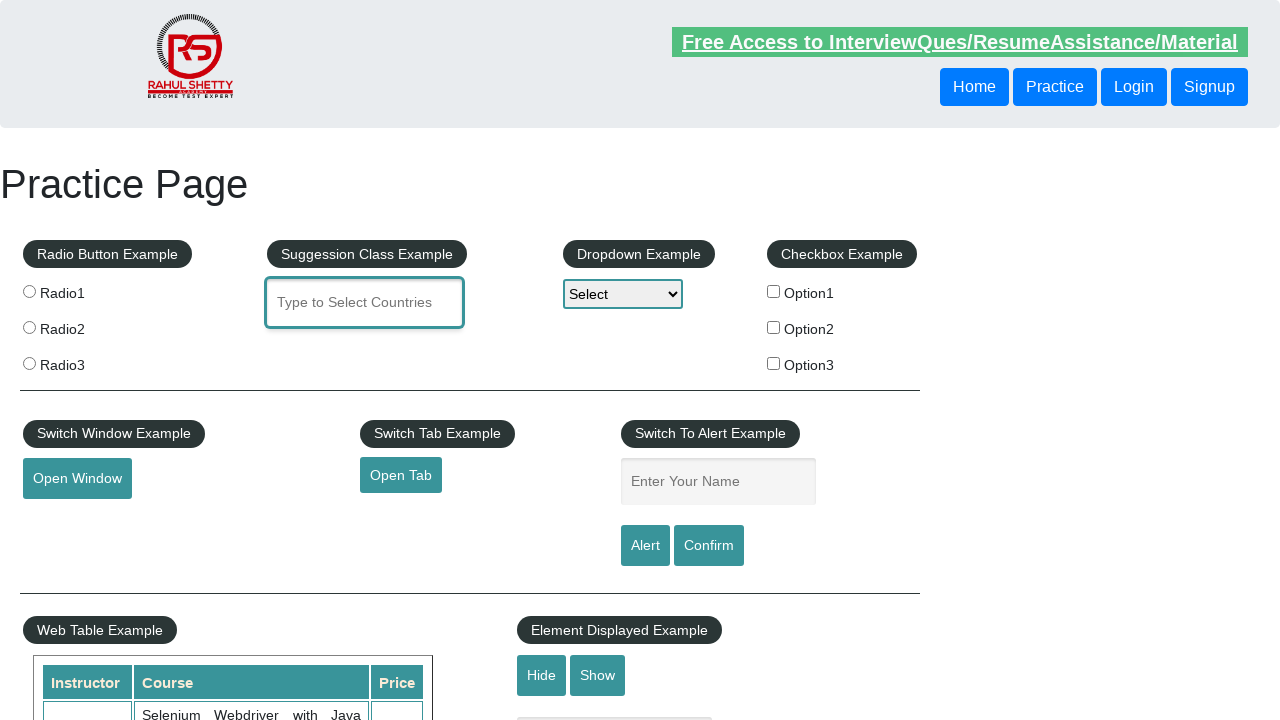

Filled autocomplete field with 'Bangladesh' on //input[@id='autocomplete']
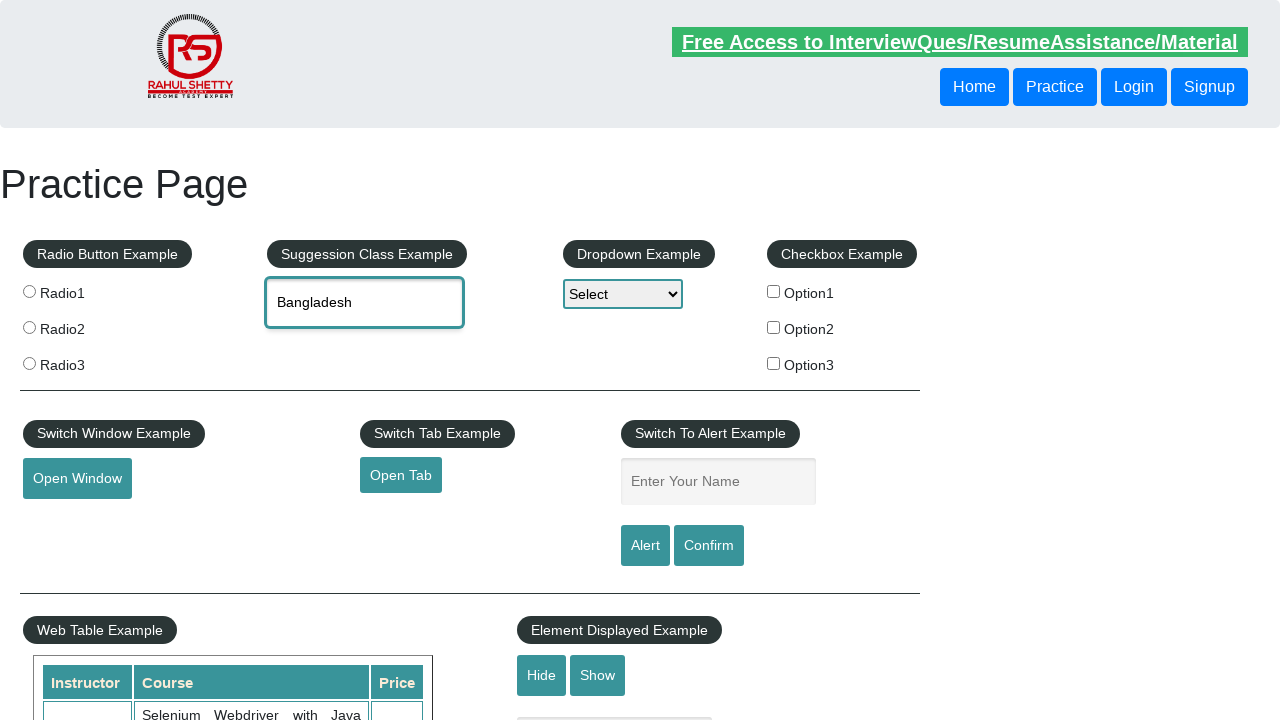

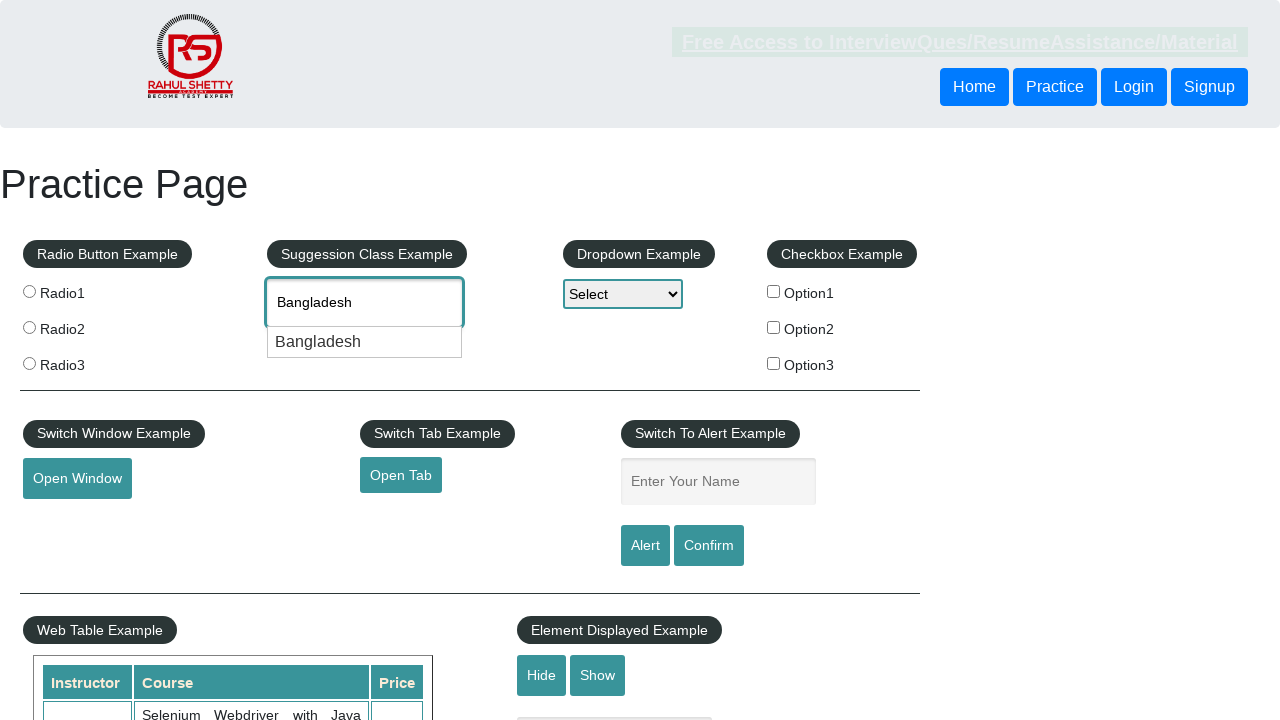